Solves a mathematical captcha by calculating a formula based on a value from the page, then fills the answer and submits the form with checkbox and radio button selections

Starting URL: http://suninjuly.github.io/math.html

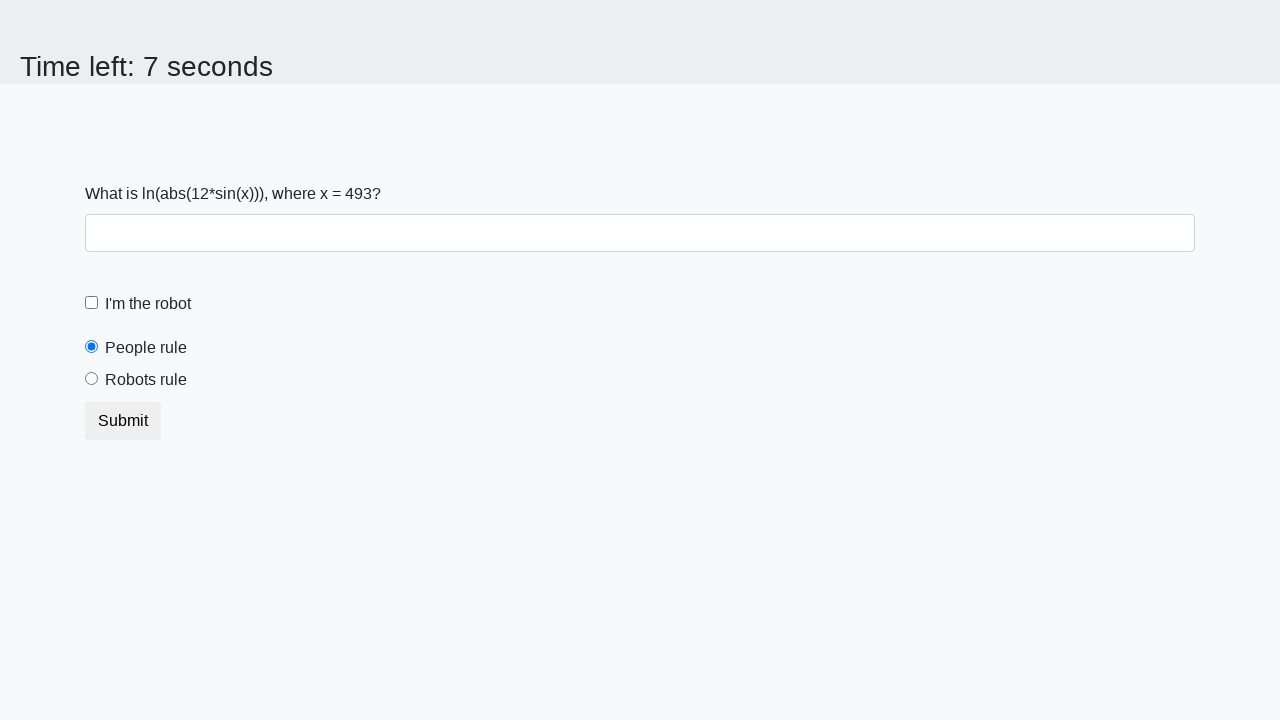

Located the input value element on the page
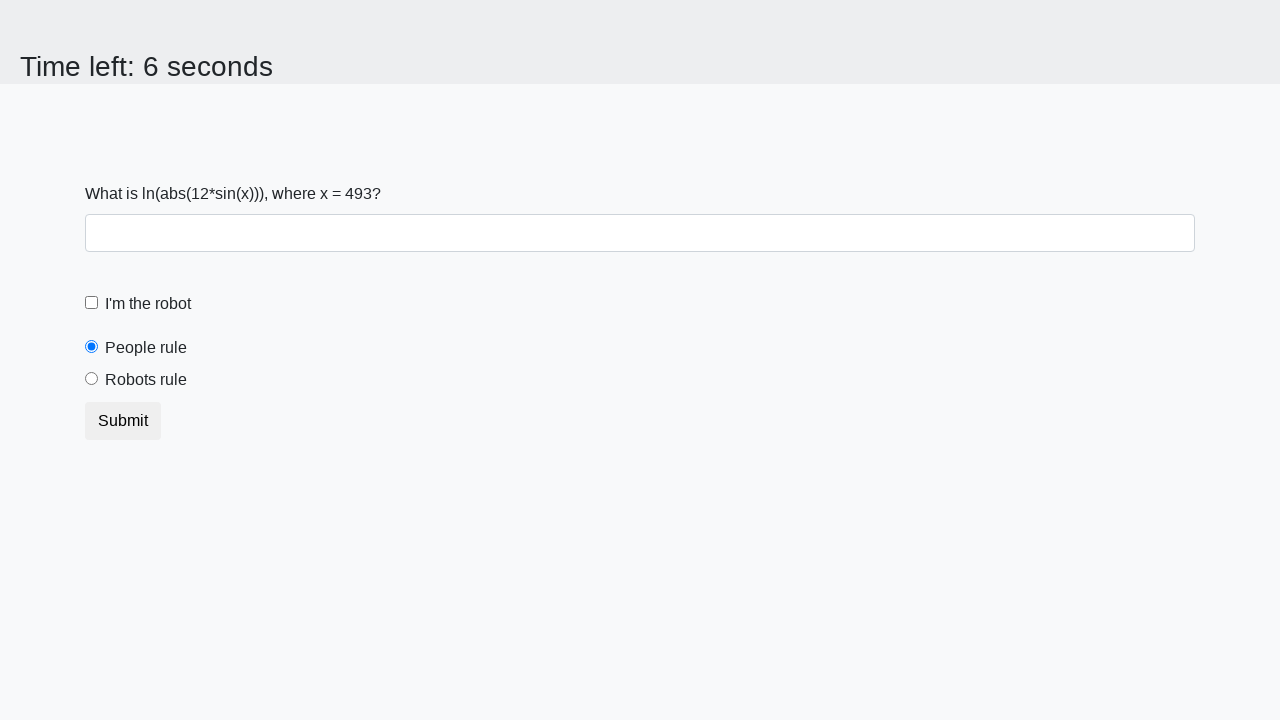

Extracted and parsed the x value from the page
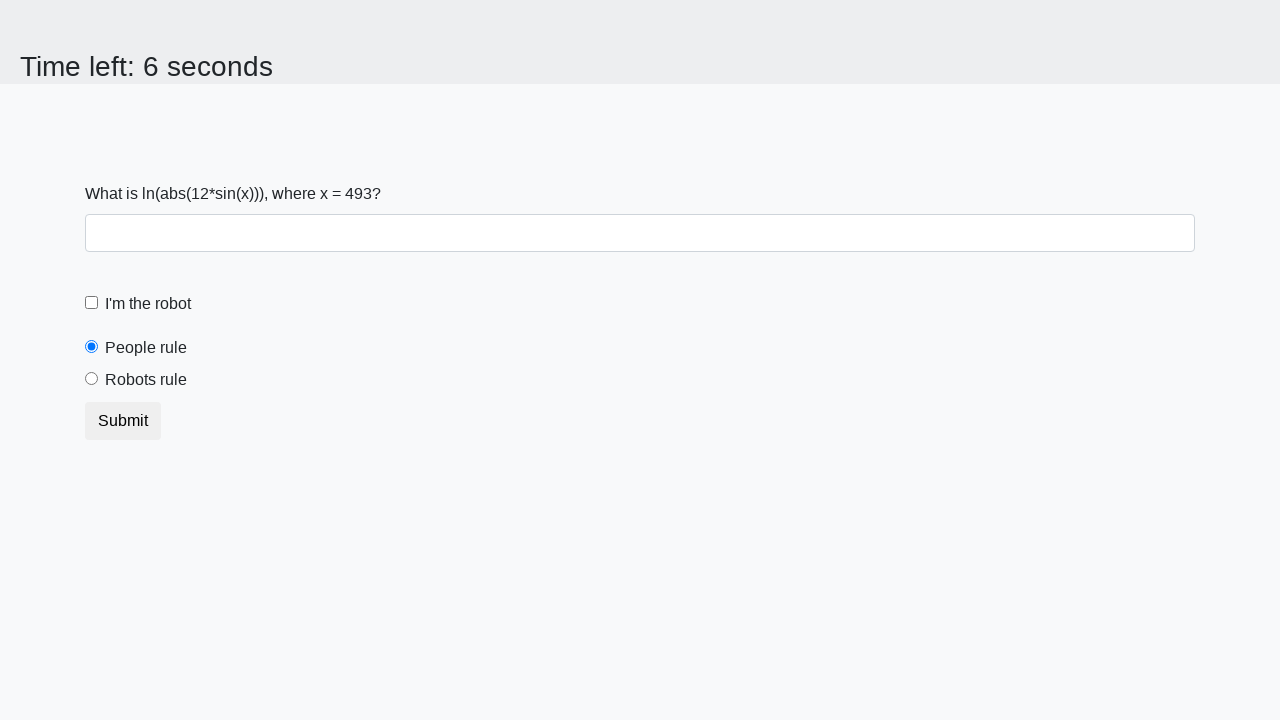

Calculated the mathematical answer using formula: log(abs(12*sin(493))) = 1.0065974744536386
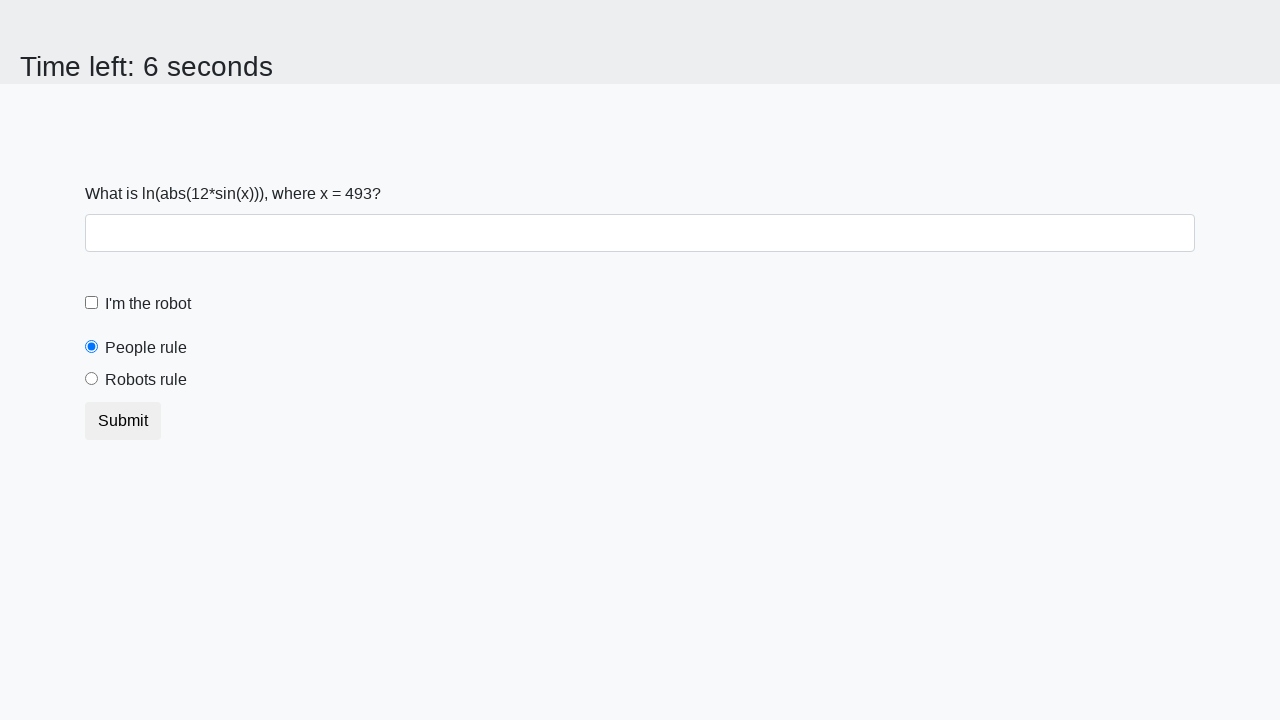

Filled the answer field with calculated value: 1.0065974744536386 on #answer
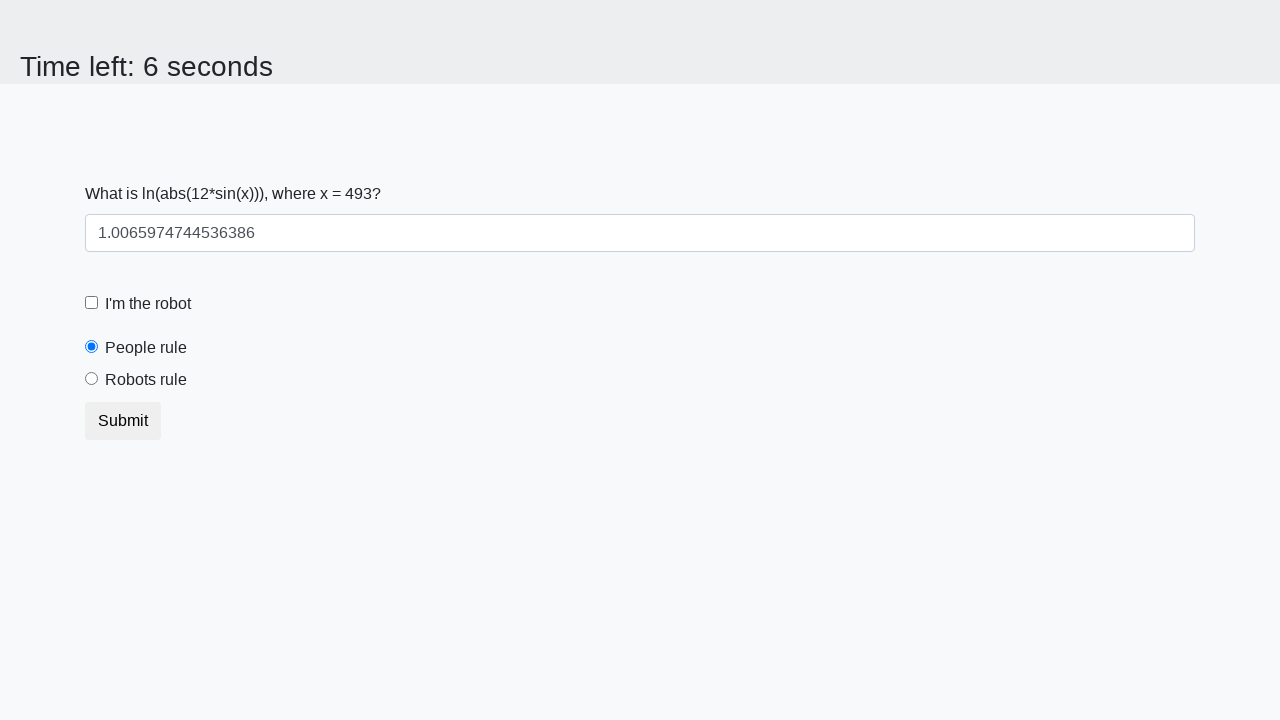

Checked the robot checkbox at (92, 303) on #robotCheckbox
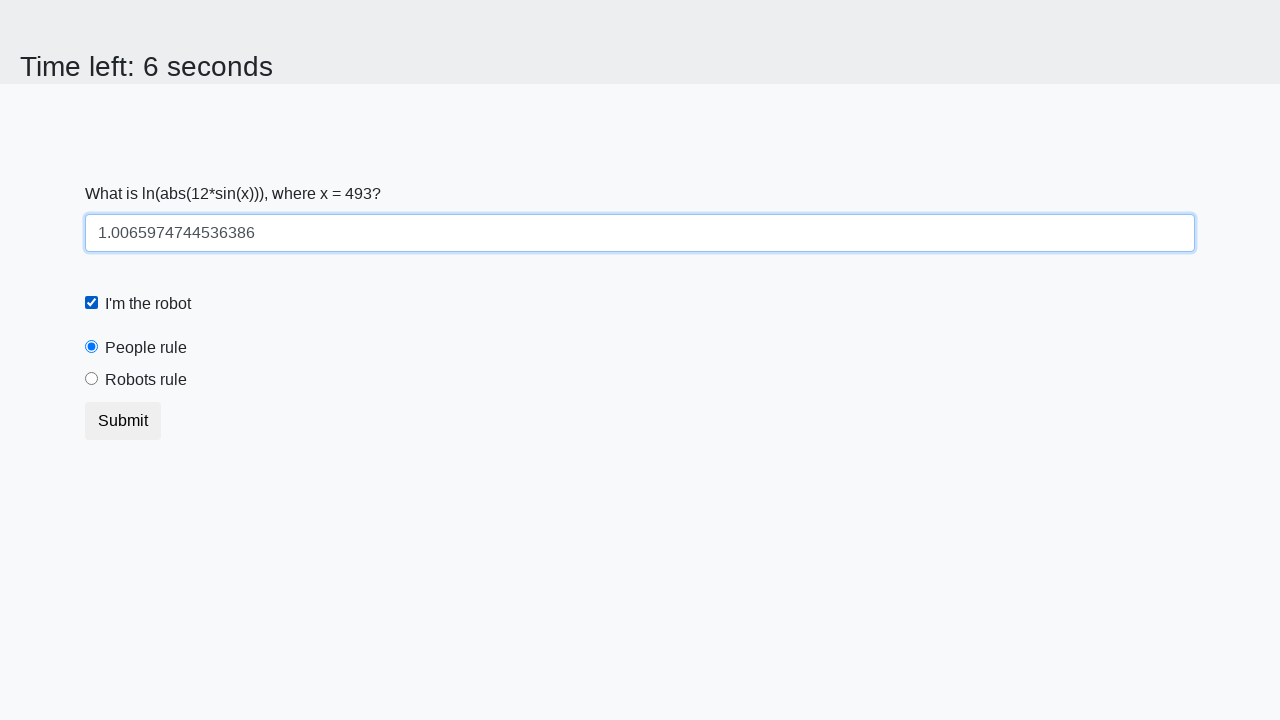

Selected the robots rule radio button at (92, 379) on #robotsRule
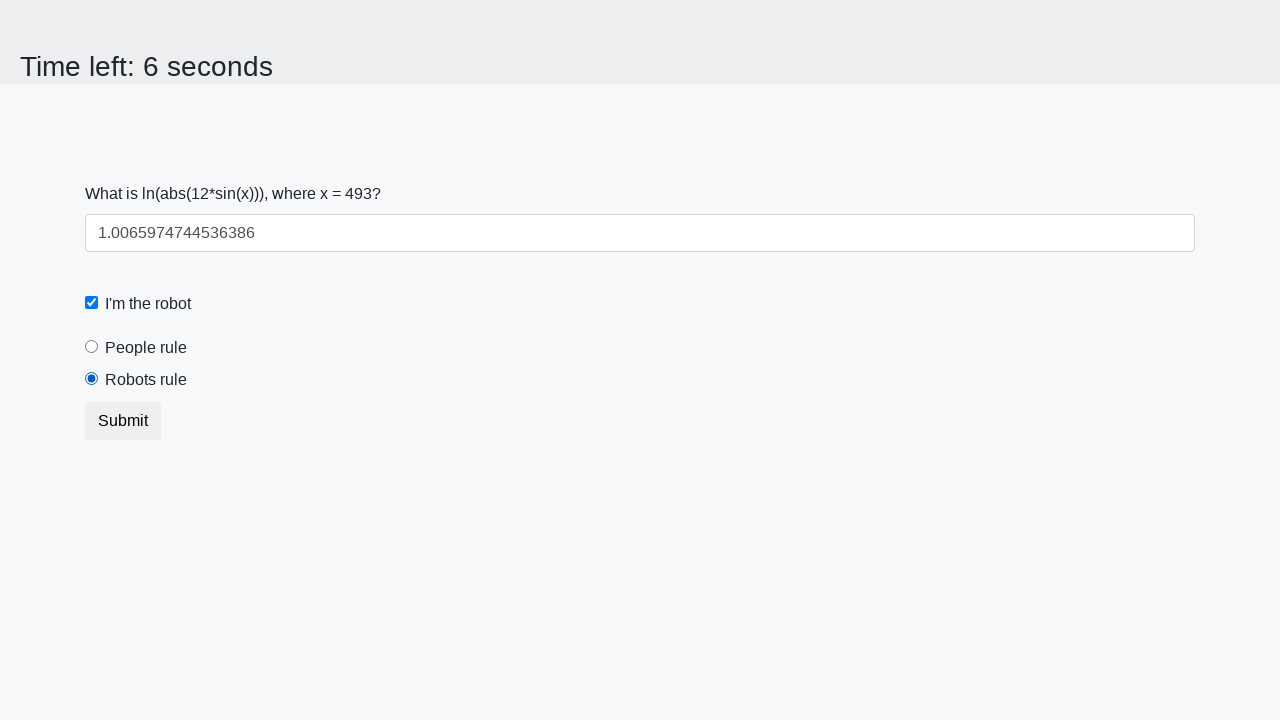

Clicked the submit button to submit the form at (123, 421) on button
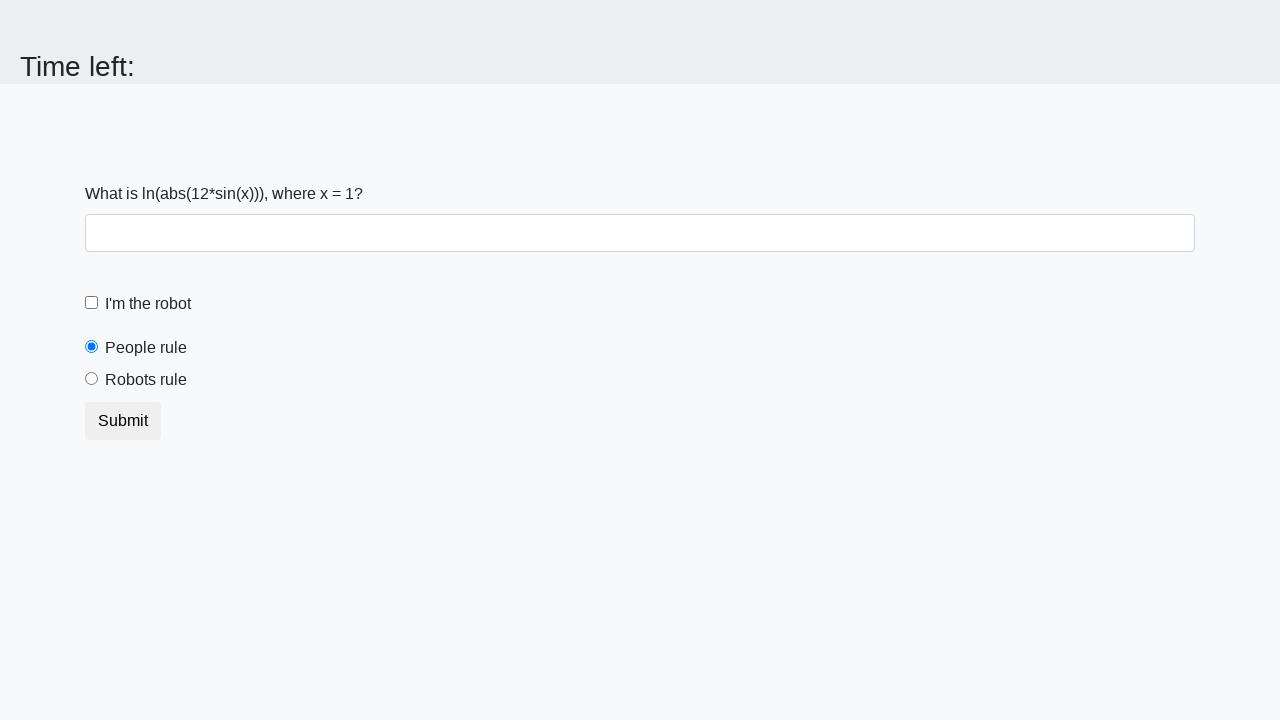

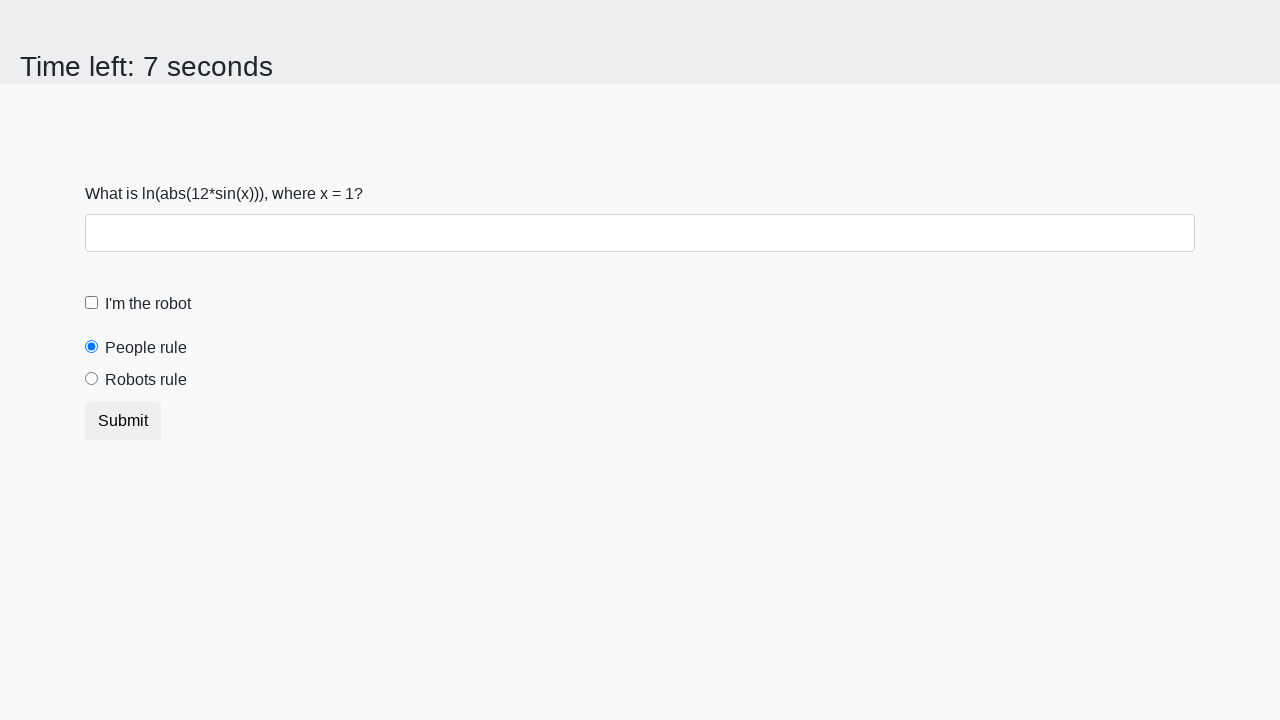